Navigates to jQuery UI homepage, retrieves page information (URL, title), and clicks on the jQuery header link

Starting URL: https://jqueryui.com/

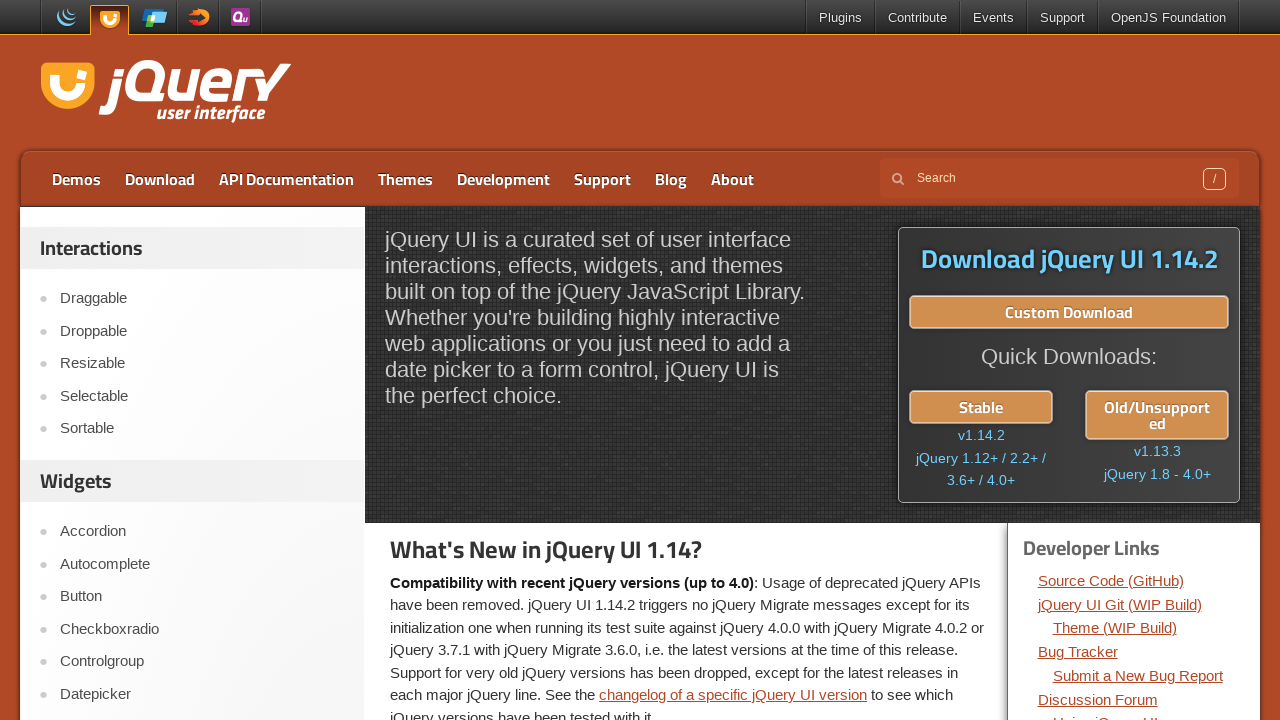

jQuery UI homepage loaded (domcontentloaded)
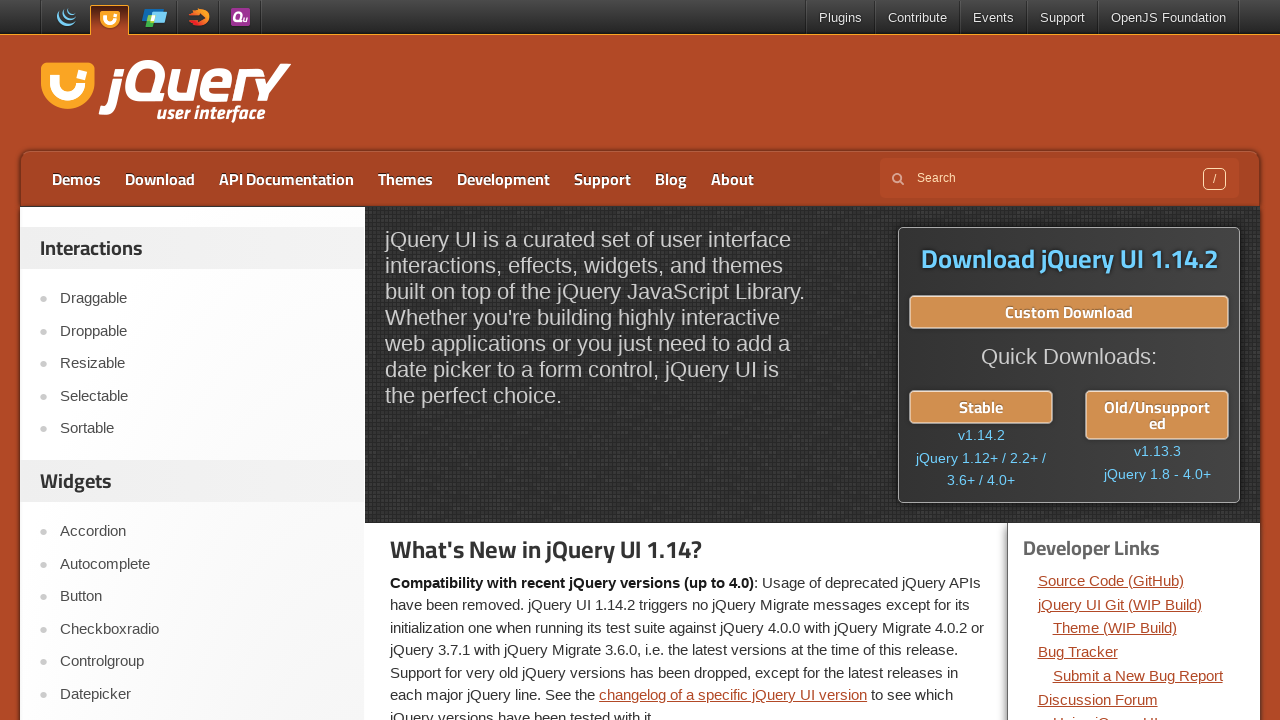

Clicked on jQuery header link at (62, 18) on a[href='https://jquery.com/']
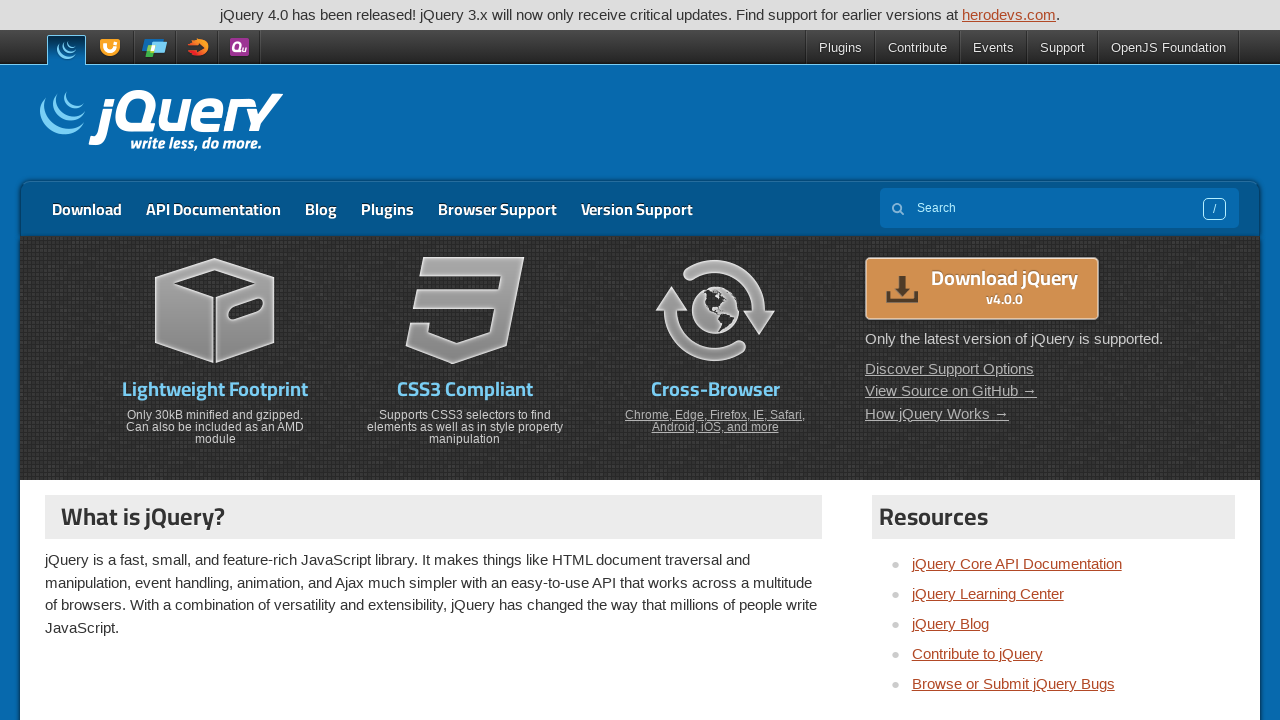

jQuery.com page loaded after navigation
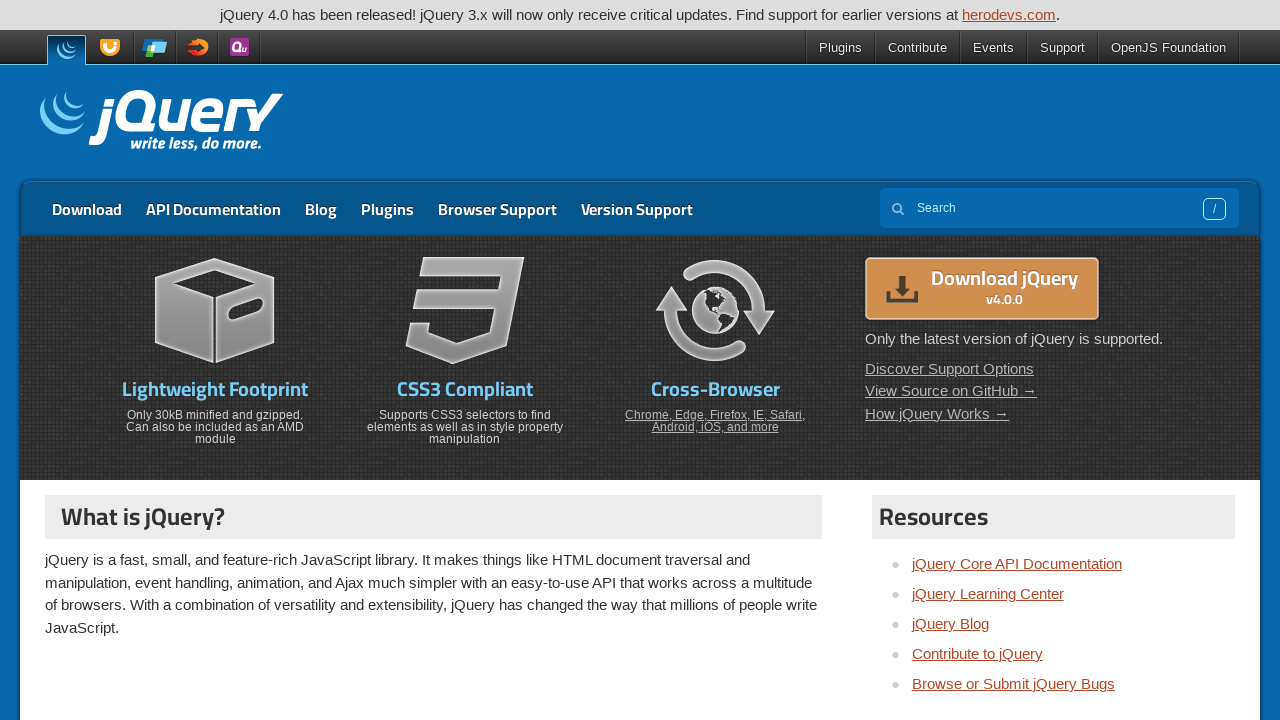

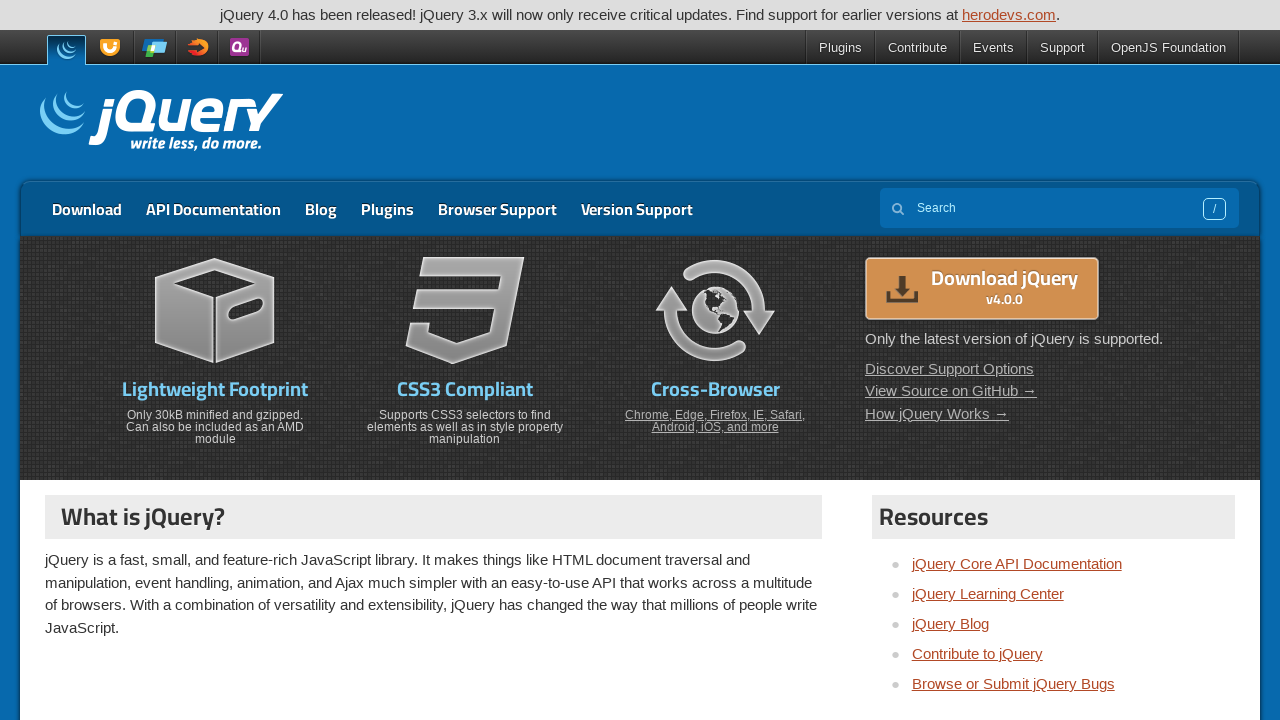